Tests a signup/newsletter form by filling in first name, last name, and email fields, then clicking the signup button to submit the form.

Starting URL: https://secure-retreat-92358.herokuapp.com/

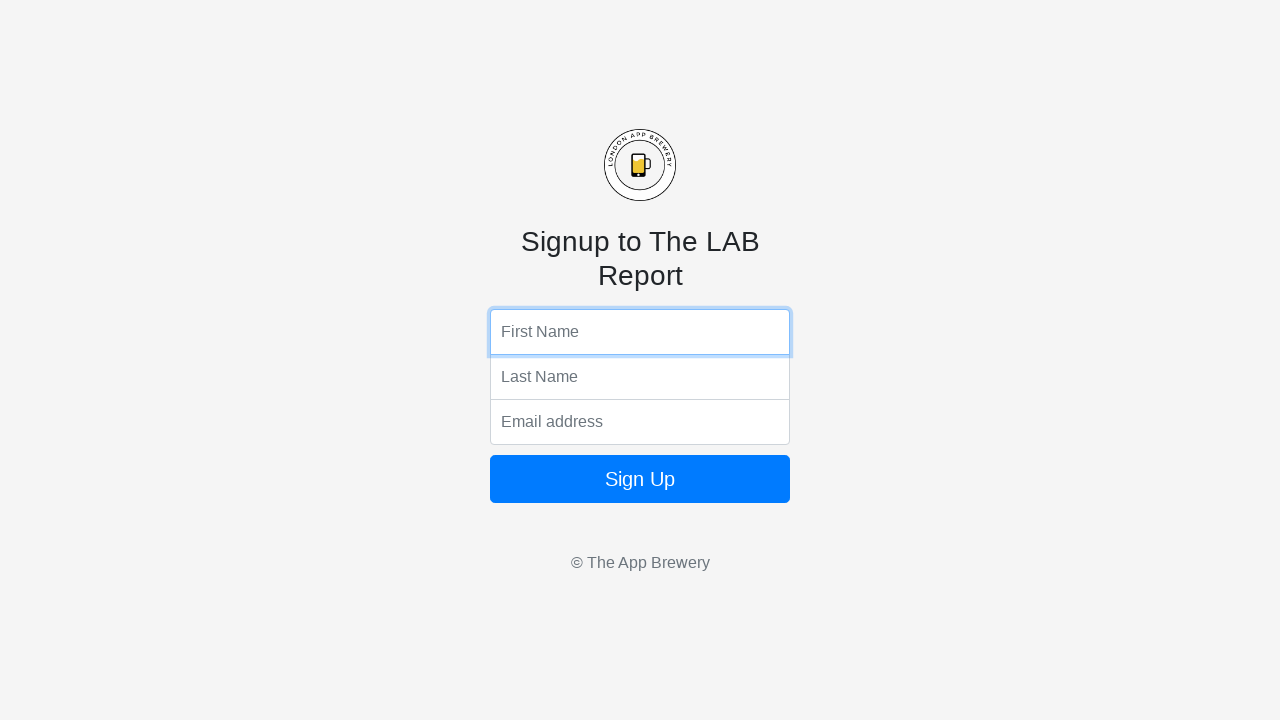

Filled first name field with 'Jennifer Martinez' on input[name='fName']
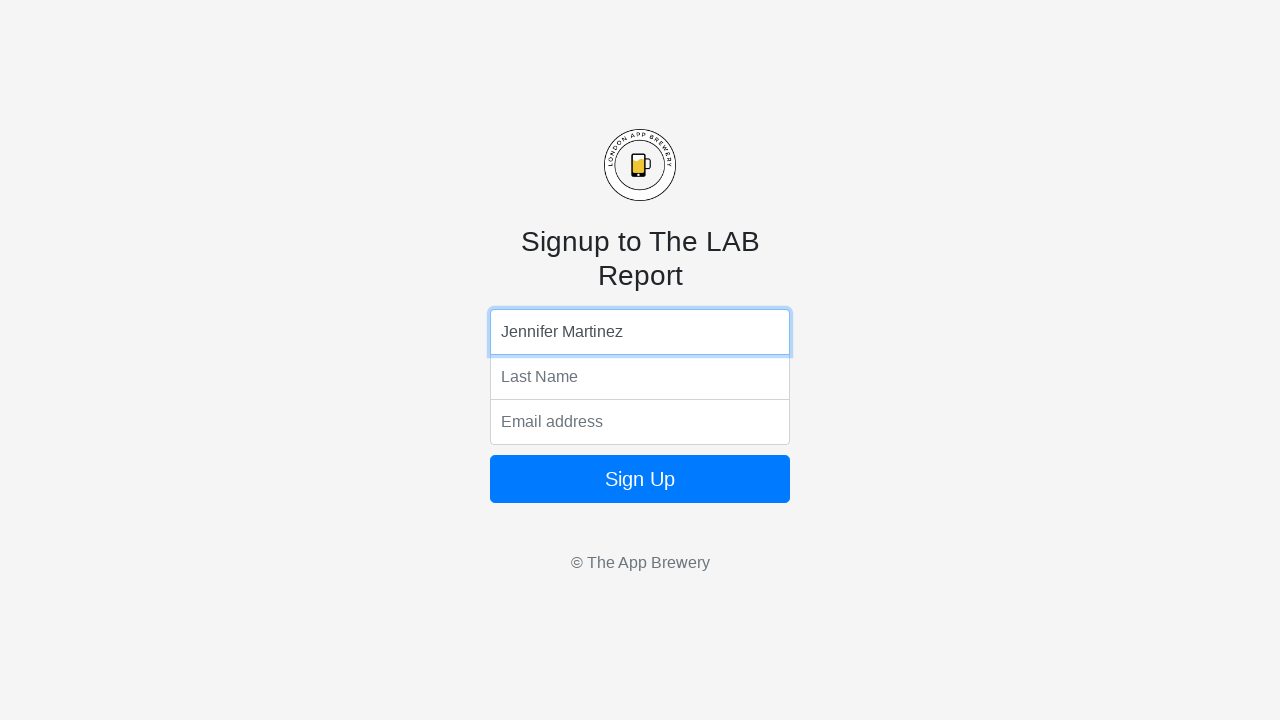

Filled last name field with 'Thompson' on input[name='lName']
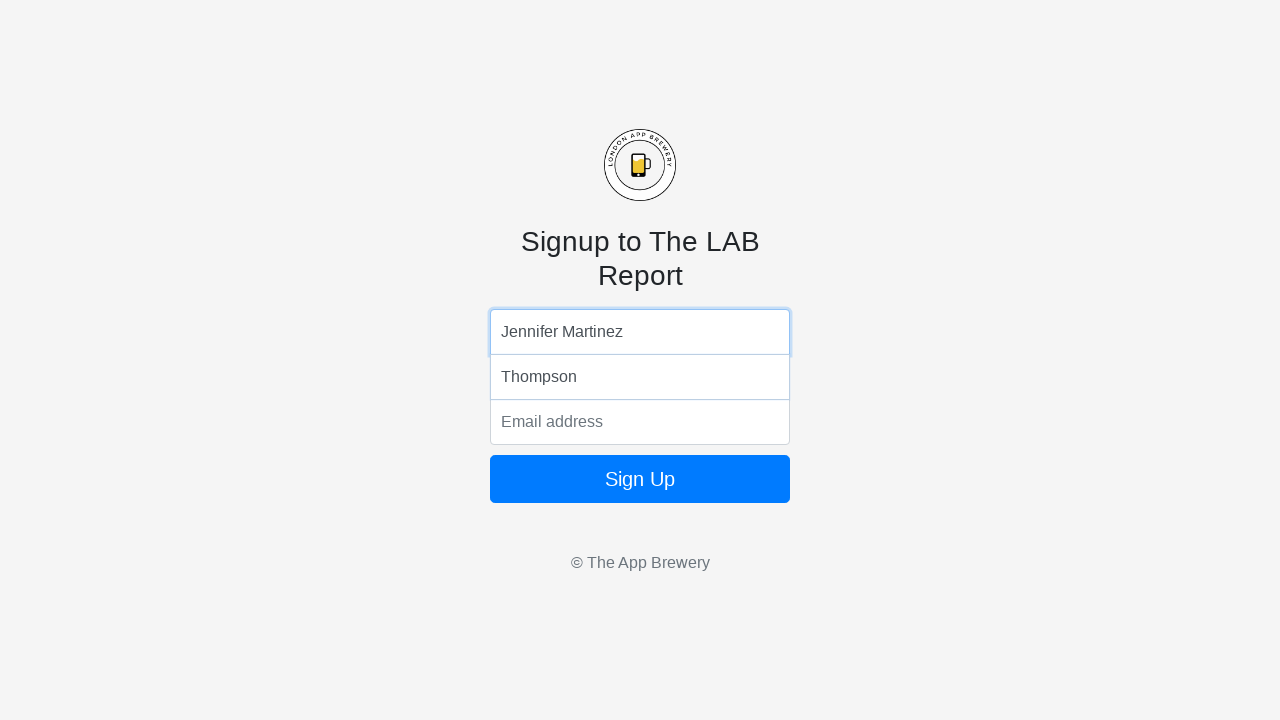

Filled email field with 'jennifer.martinez@example.com' on input[name='email']
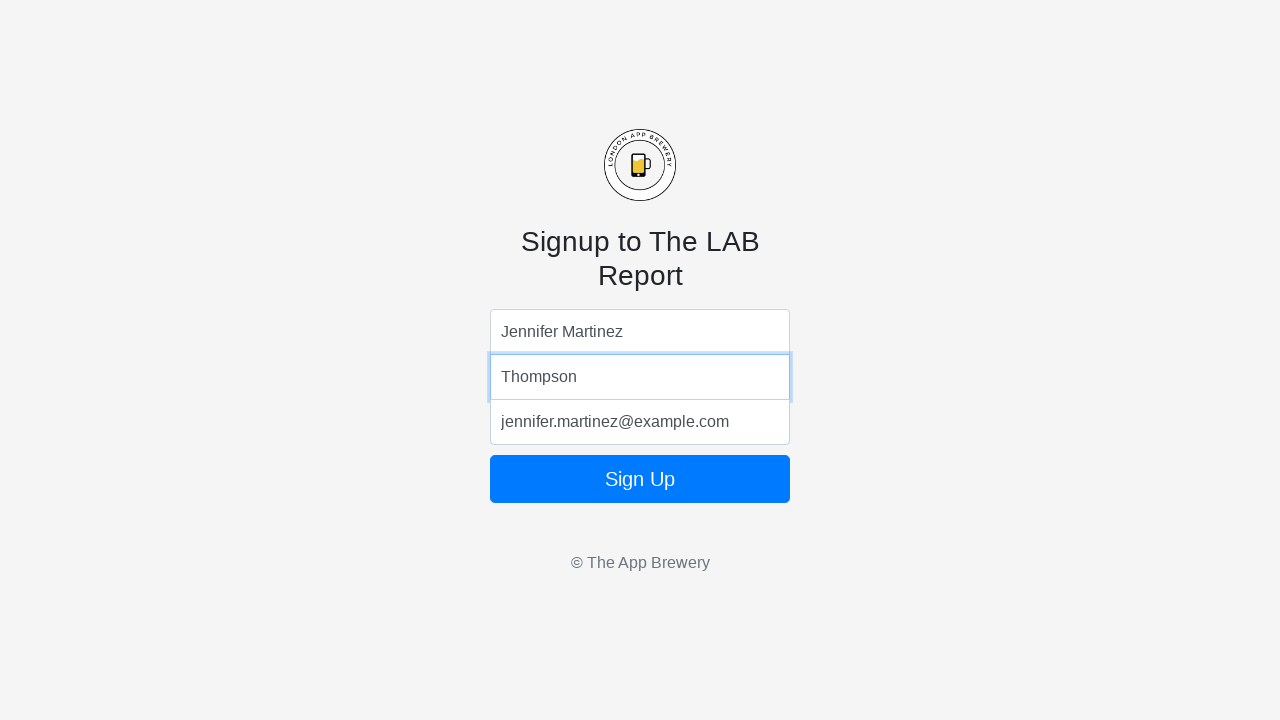

Clicked signup button to submit the form at (640, 479) on .btn-block
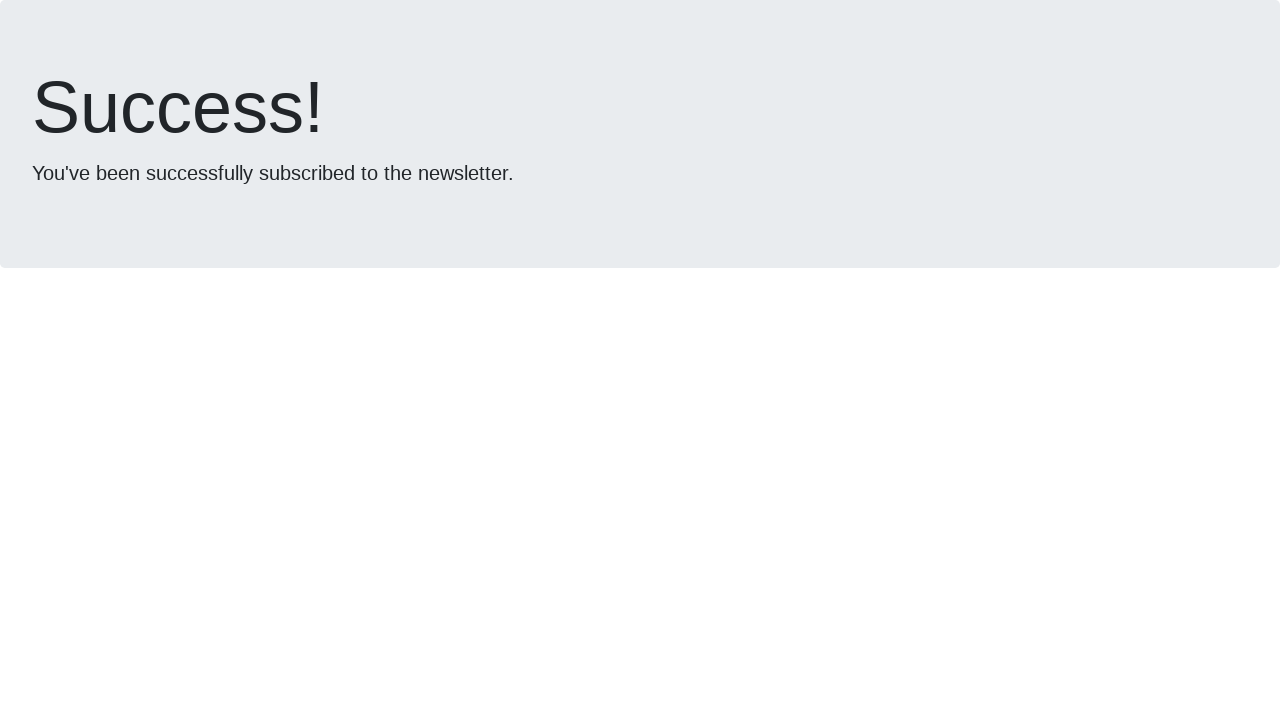

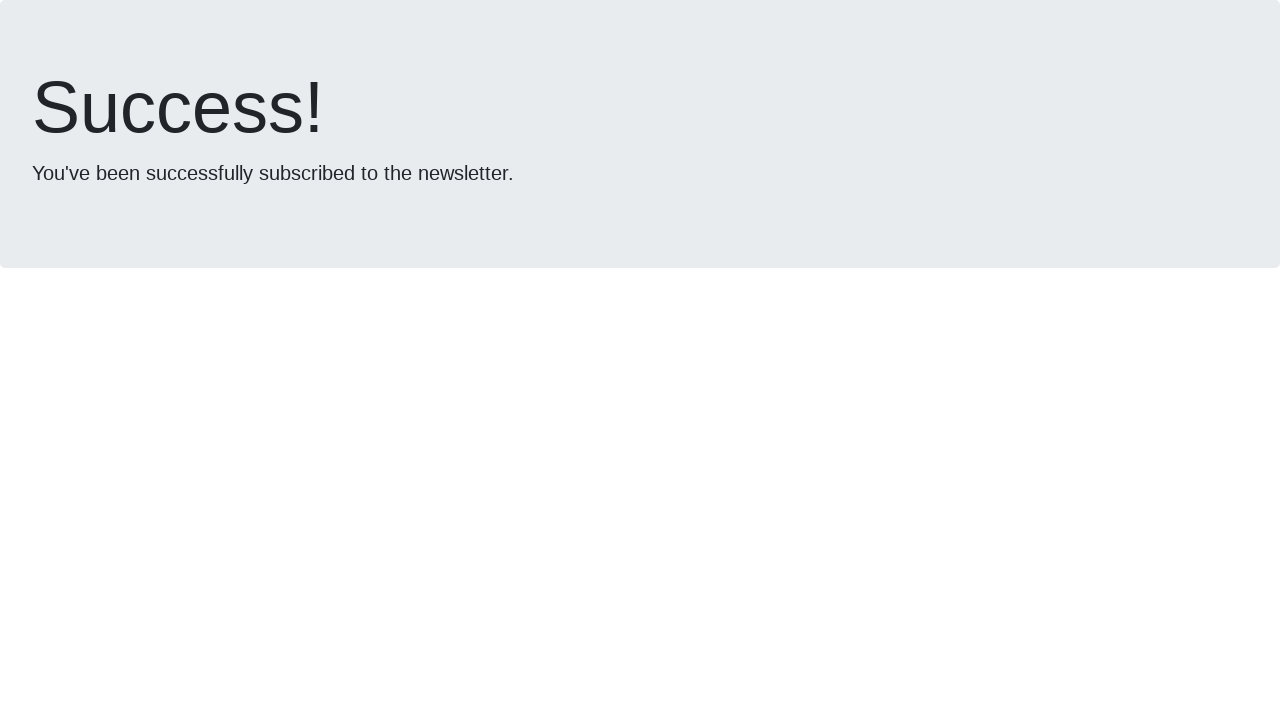